Tests that an item is removed when edited to an empty string

Starting URL: https://demo.playwright.dev/todomvc

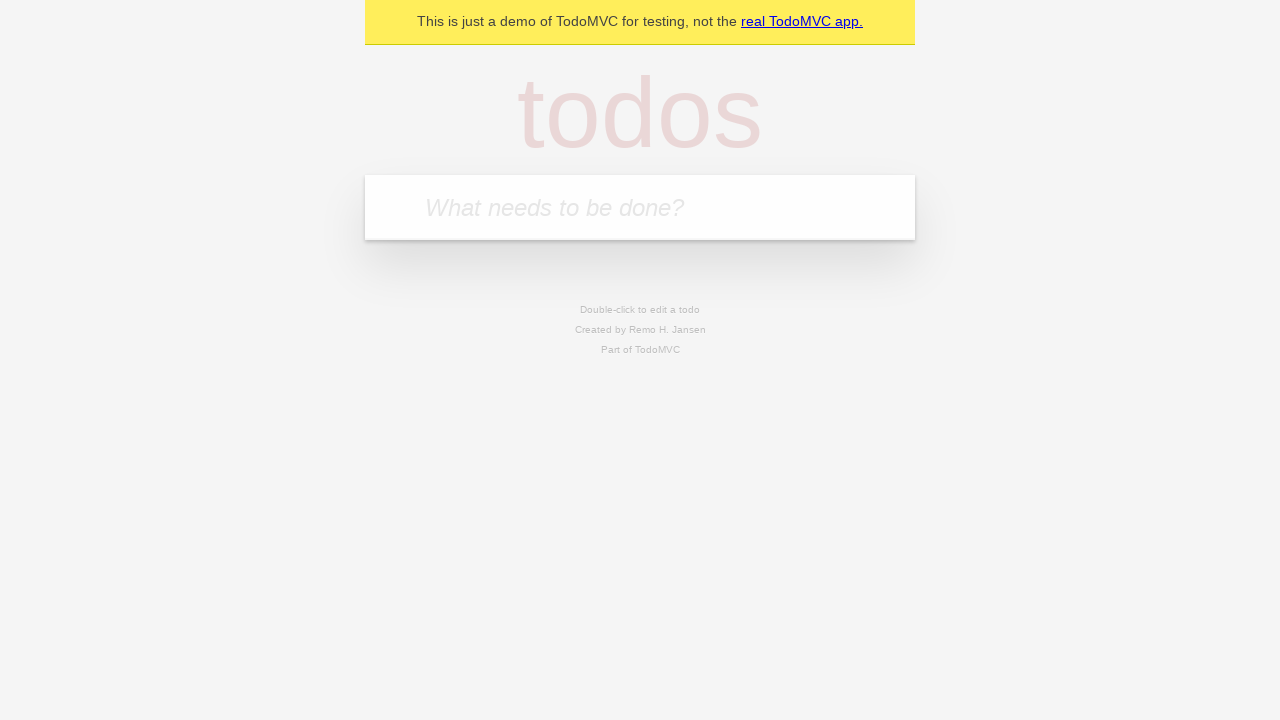

Filled todo input with 'buy some cheese' on internal:attr=[placeholder="What needs to be done?"i]
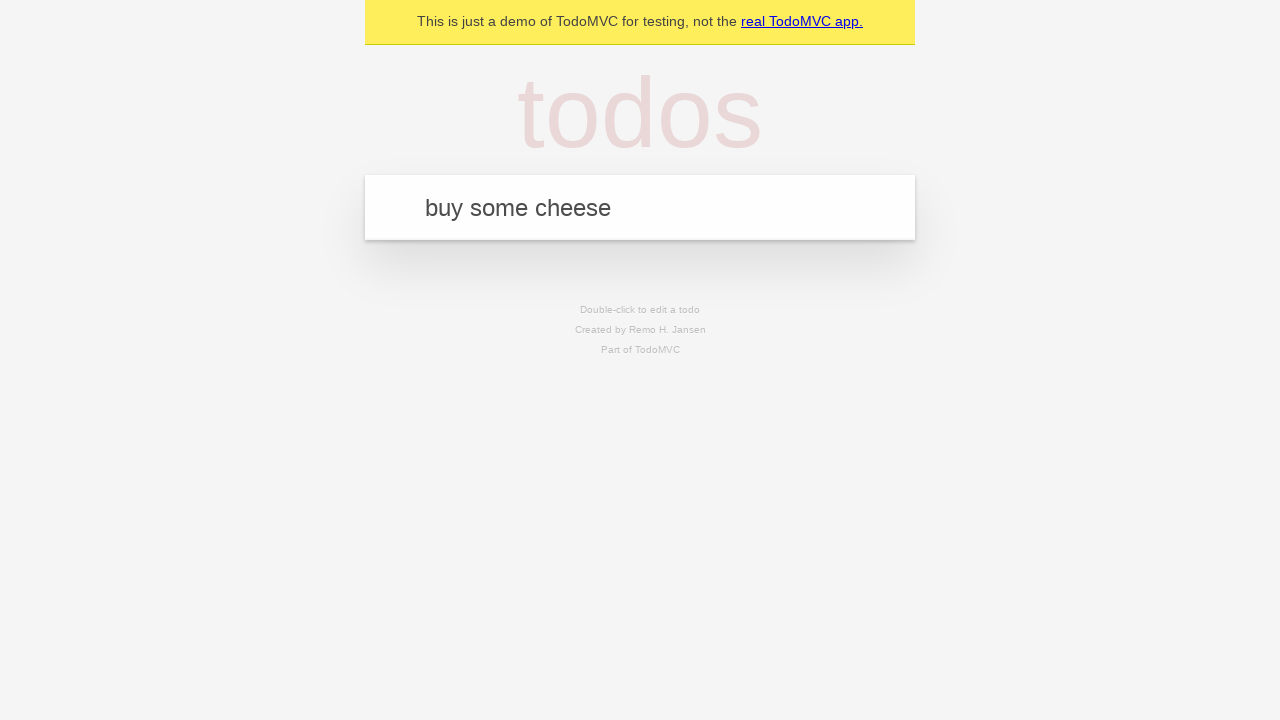

Pressed Enter to add first todo item on internal:attr=[placeholder="What needs to be done?"i]
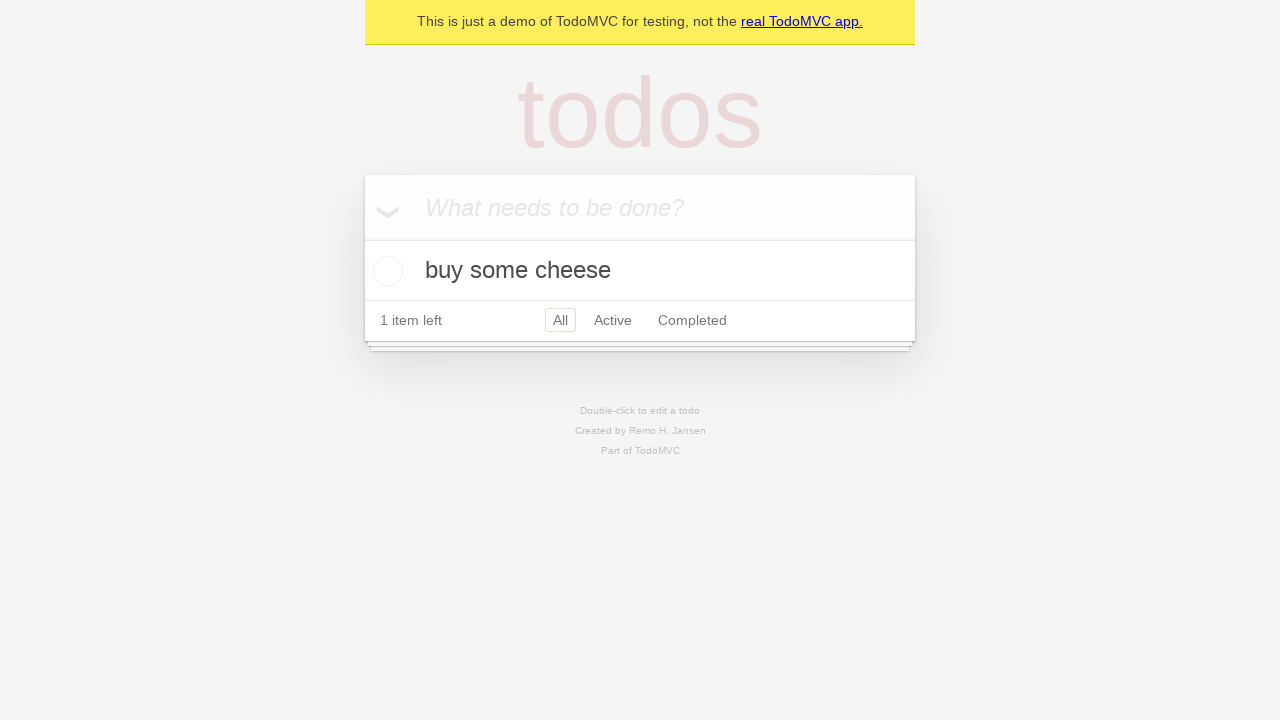

Filled todo input with 'feed the cat' on internal:attr=[placeholder="What needs to be done?"i]
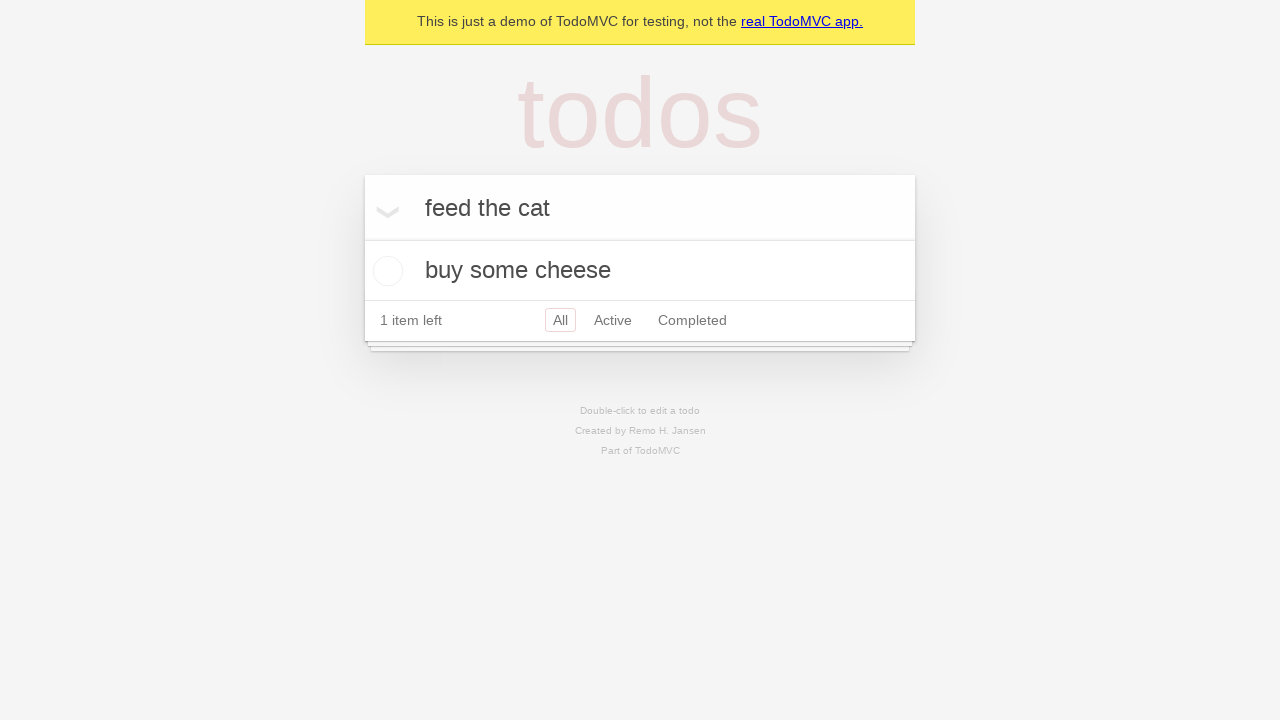

Pressed Enter to add second todo item on internal:attr=[placeholder="What needs to be done?"i]
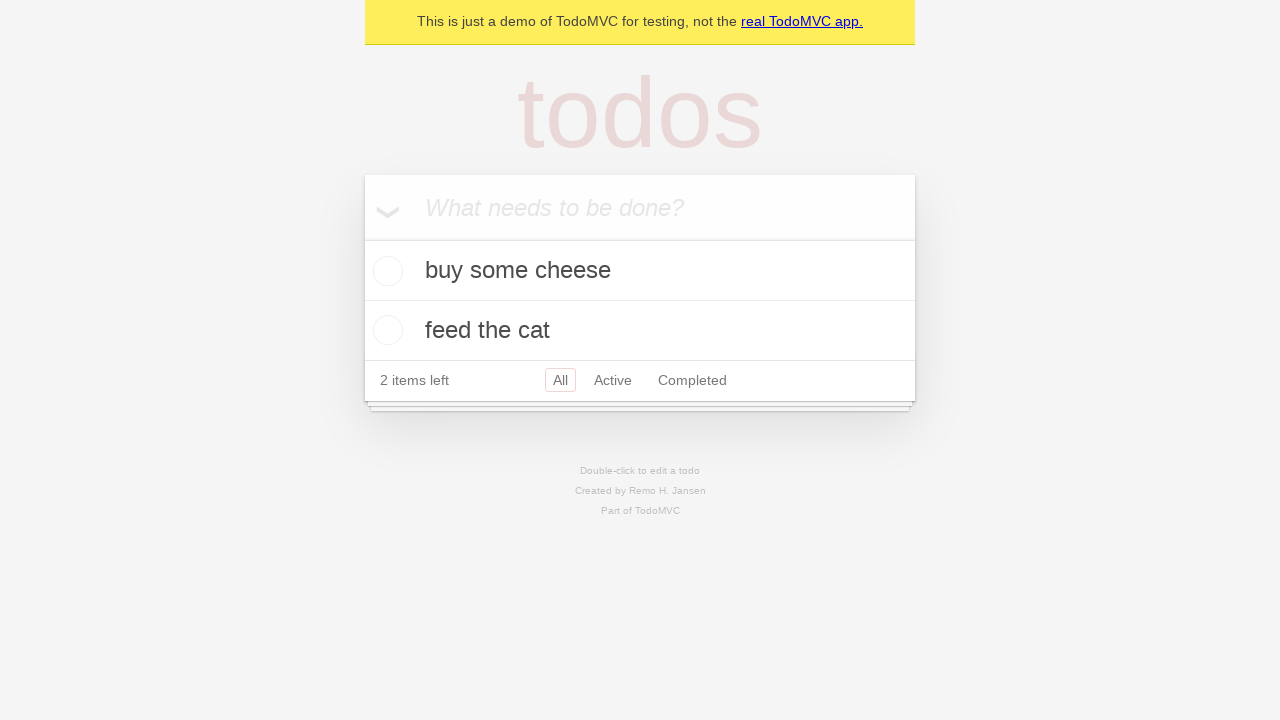

Filled todo input with 'book a doctors appointment' on internal:attr=[placeholder="What needs to be done?"i]
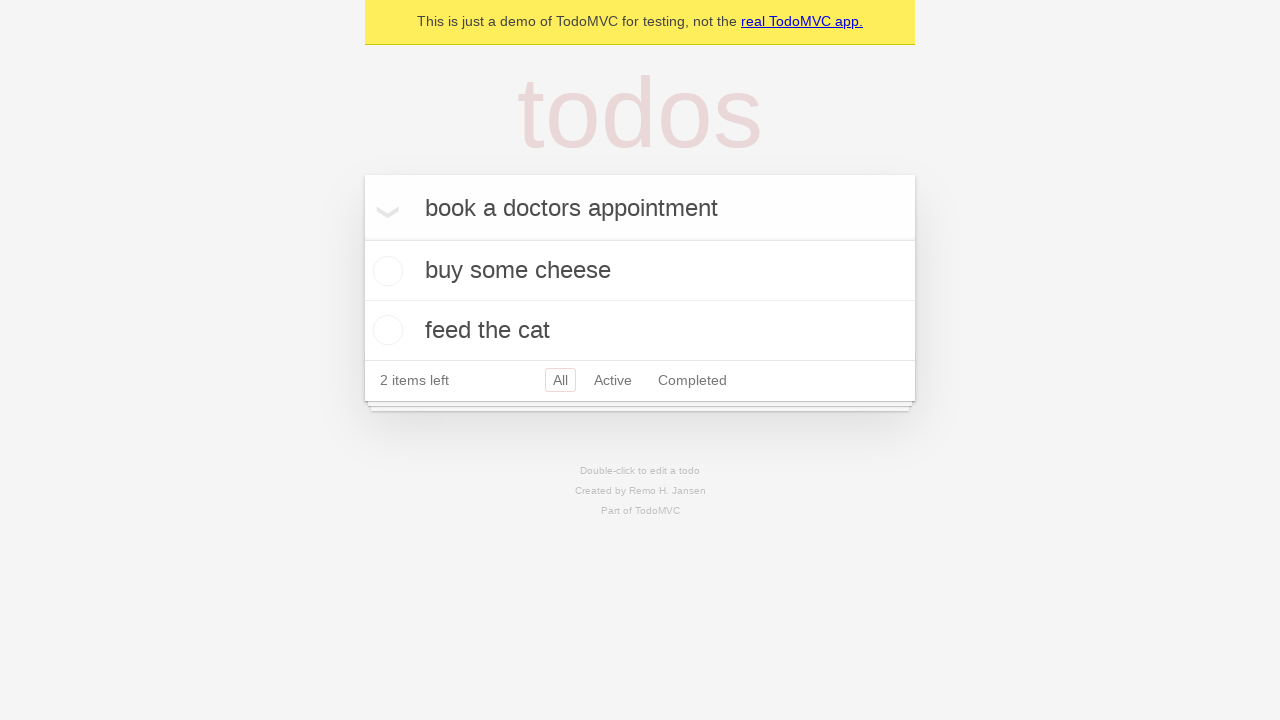

Pressed Enter to add third todo item on internal:attr=[placeholder="What needs to be done?"i]
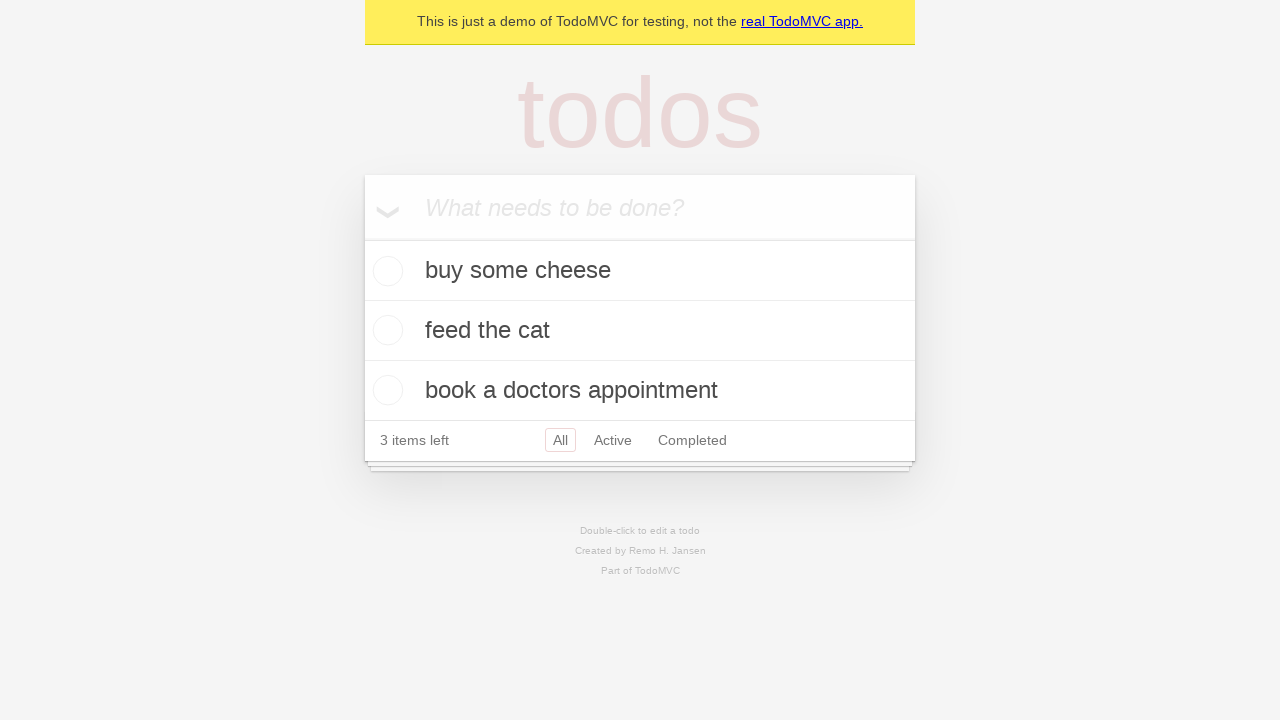

Double-clicked second todo item to enter edit mode at (640, 331) on internal:testid=[data-testid="todo-item"s] >> nth=1
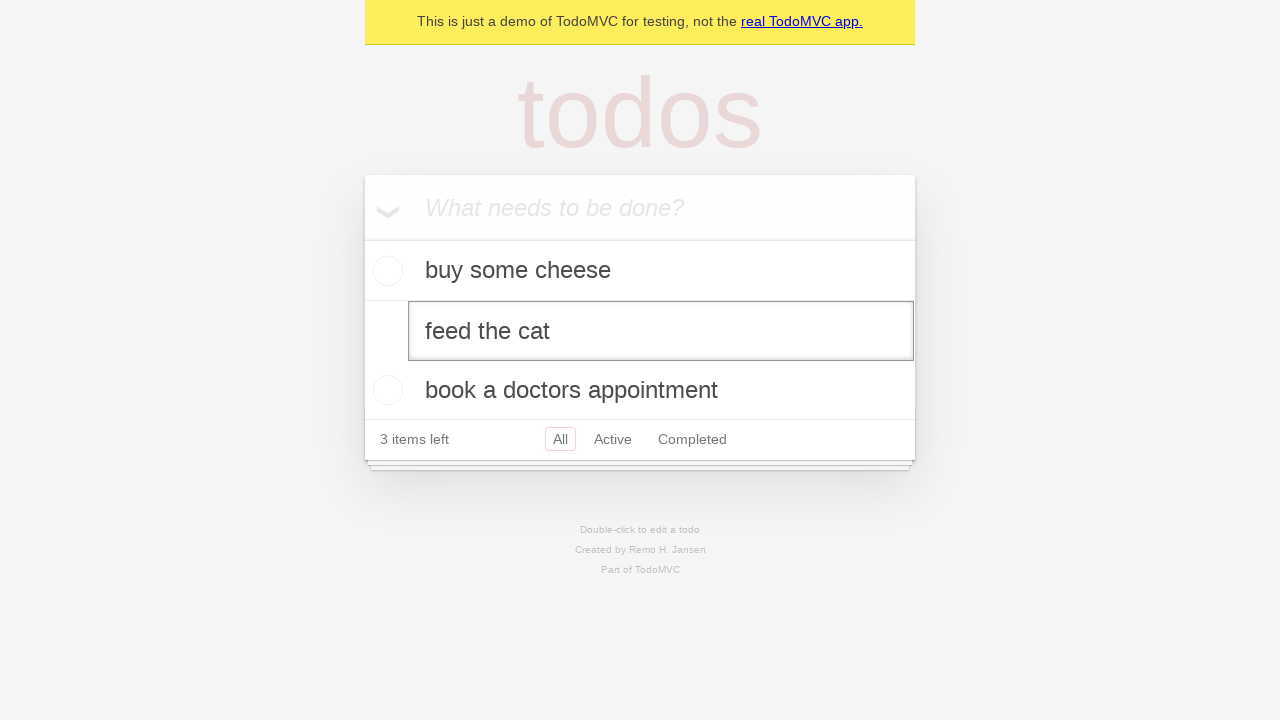

Cleared the text in the edit field on internal:testid=[data-testid="todo-item"s] >> nth=1 >> internal:role=textbox[nam
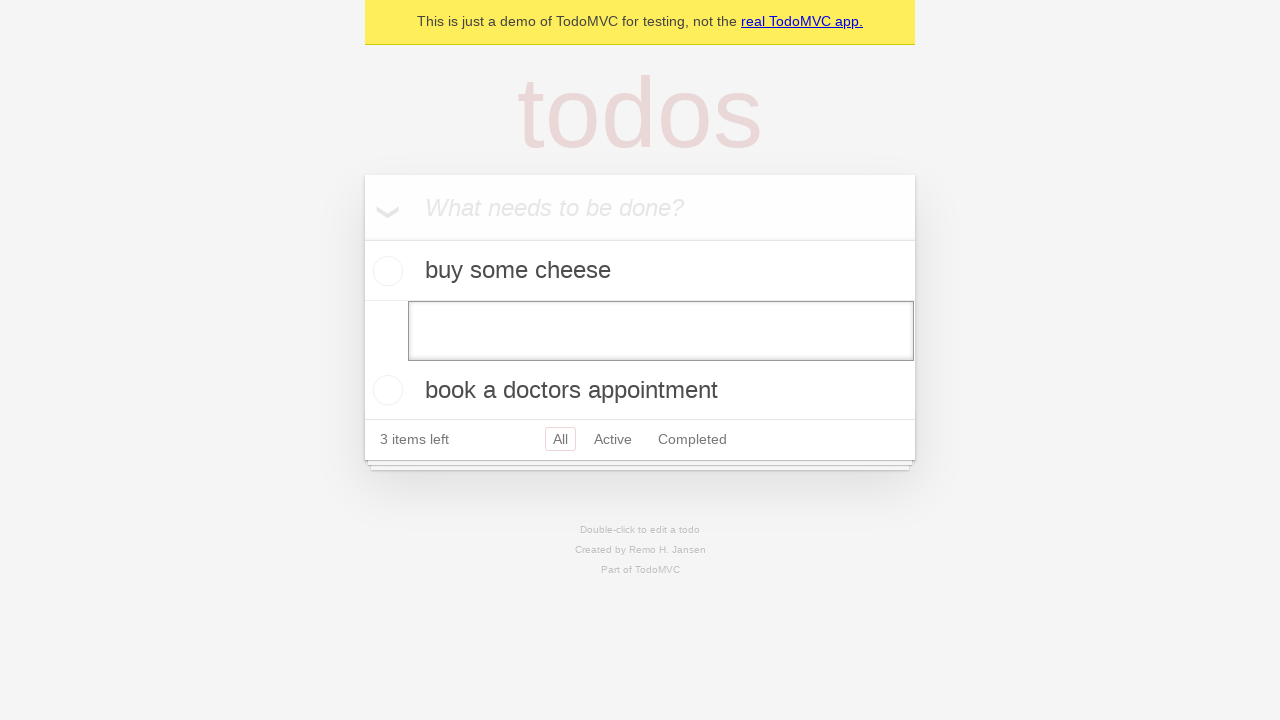

Pressed Enter to confirm empty text and remove the item on internal:testid=[data-testid="todo-item"s] >> nth=1 >> internal:role=textbox[nam
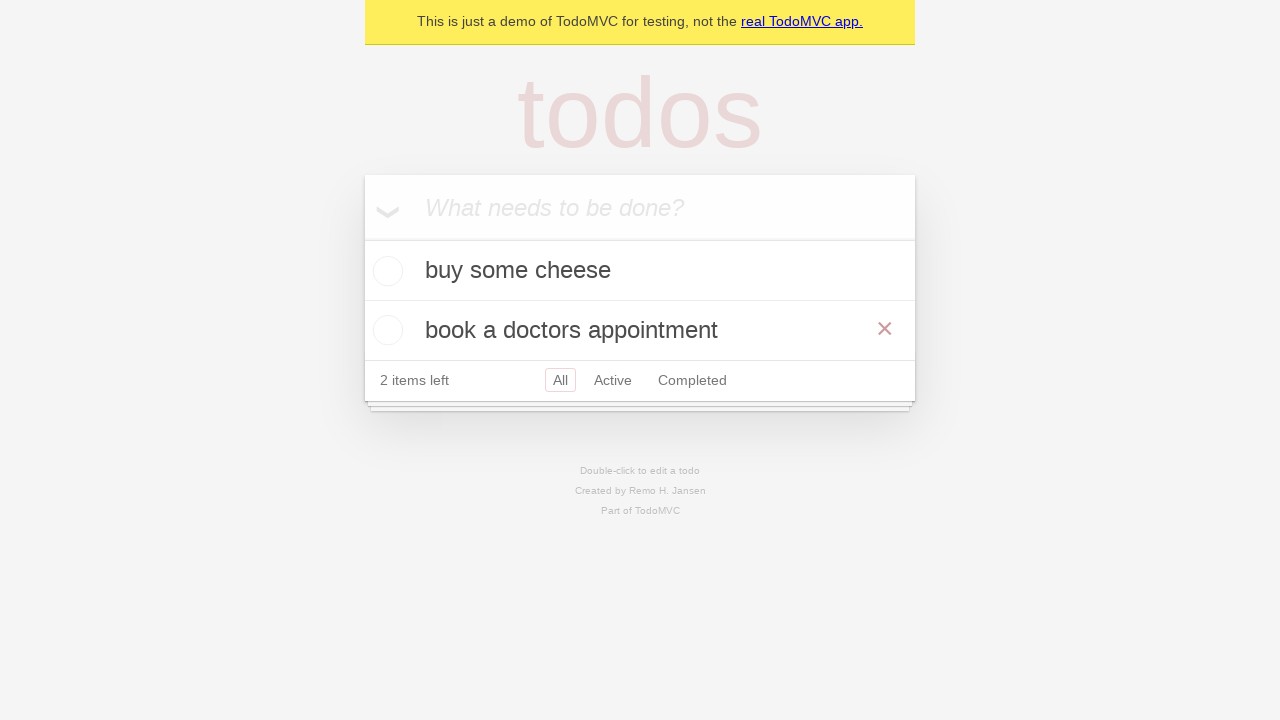

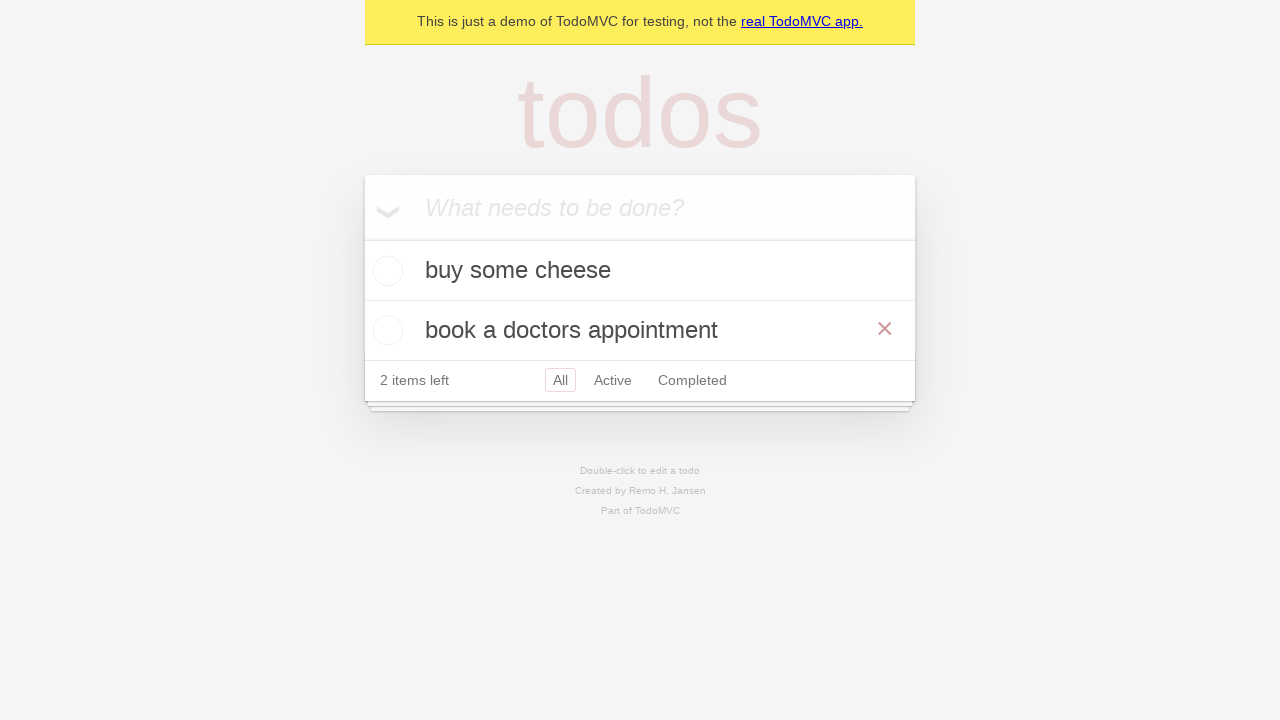